Tests jQuery UI drag and drop functionality by dragging an element and dropping it onto a target area within an iframe

Starting URL: https://jqueryui.com/droppable/

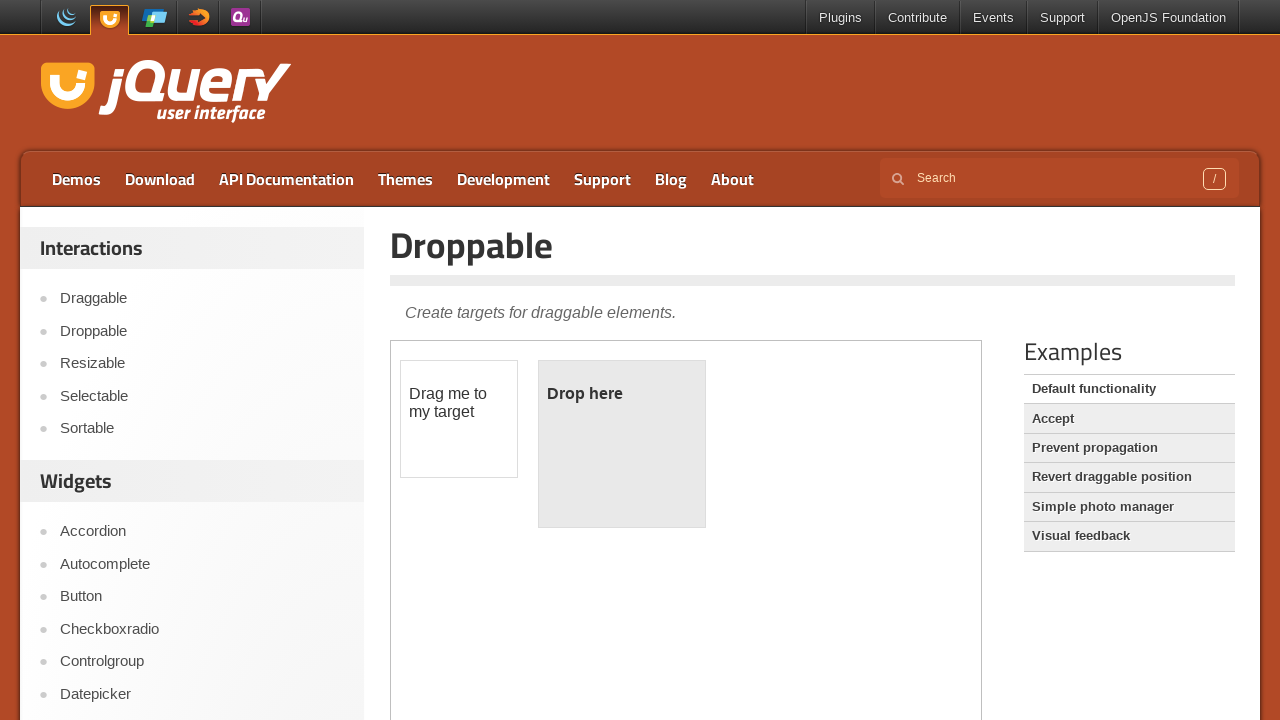

Located the demo iframe containing jQuery UI droppable example
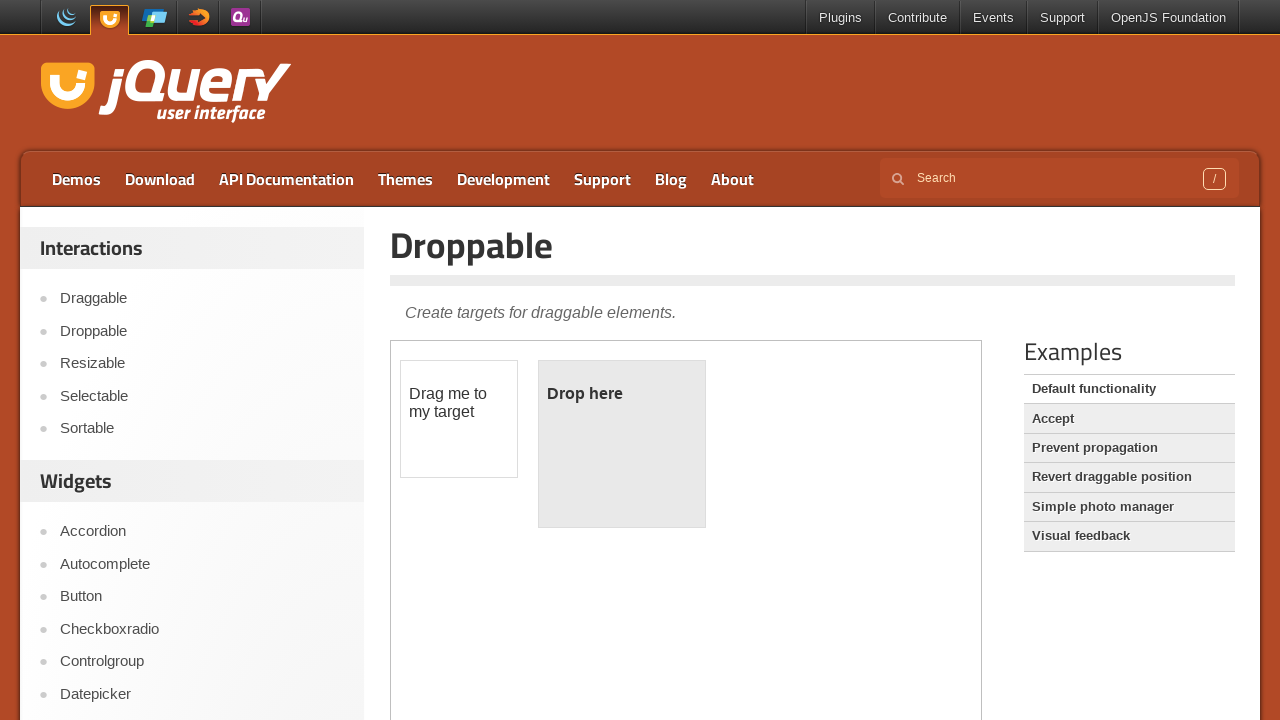

Dragged draggable element and dropped it onto droppable target area at (622, 444)
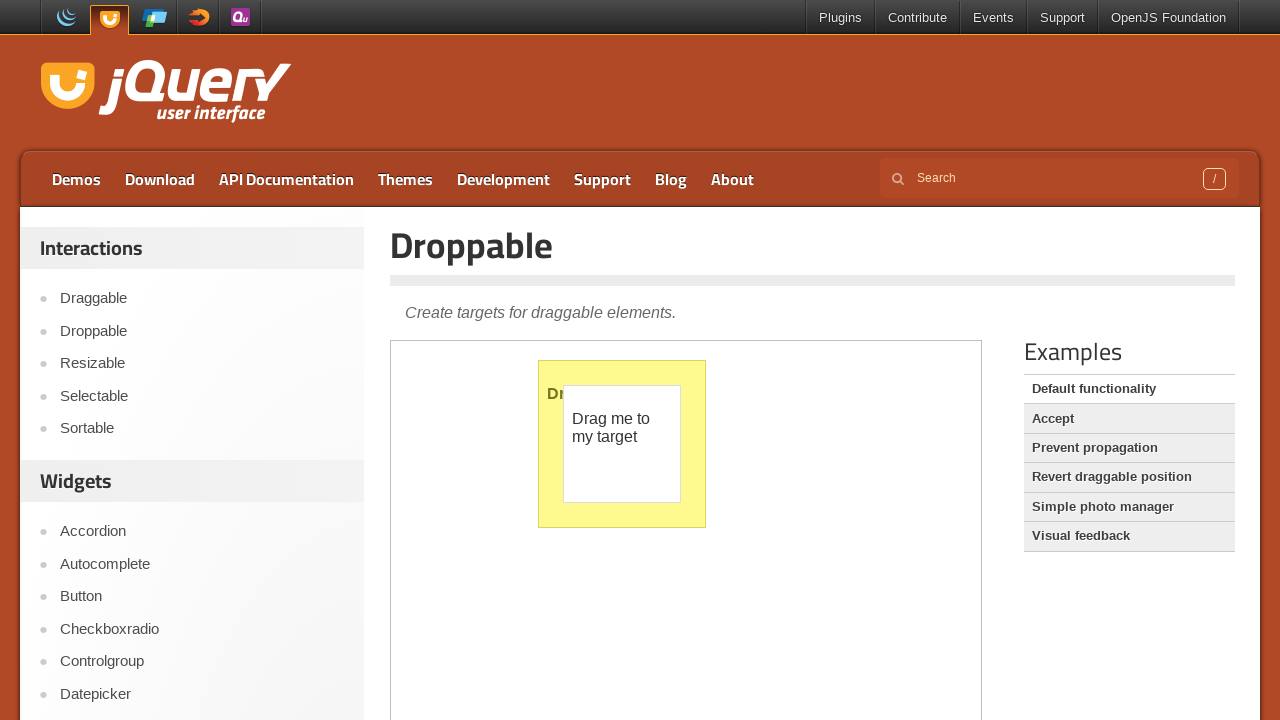

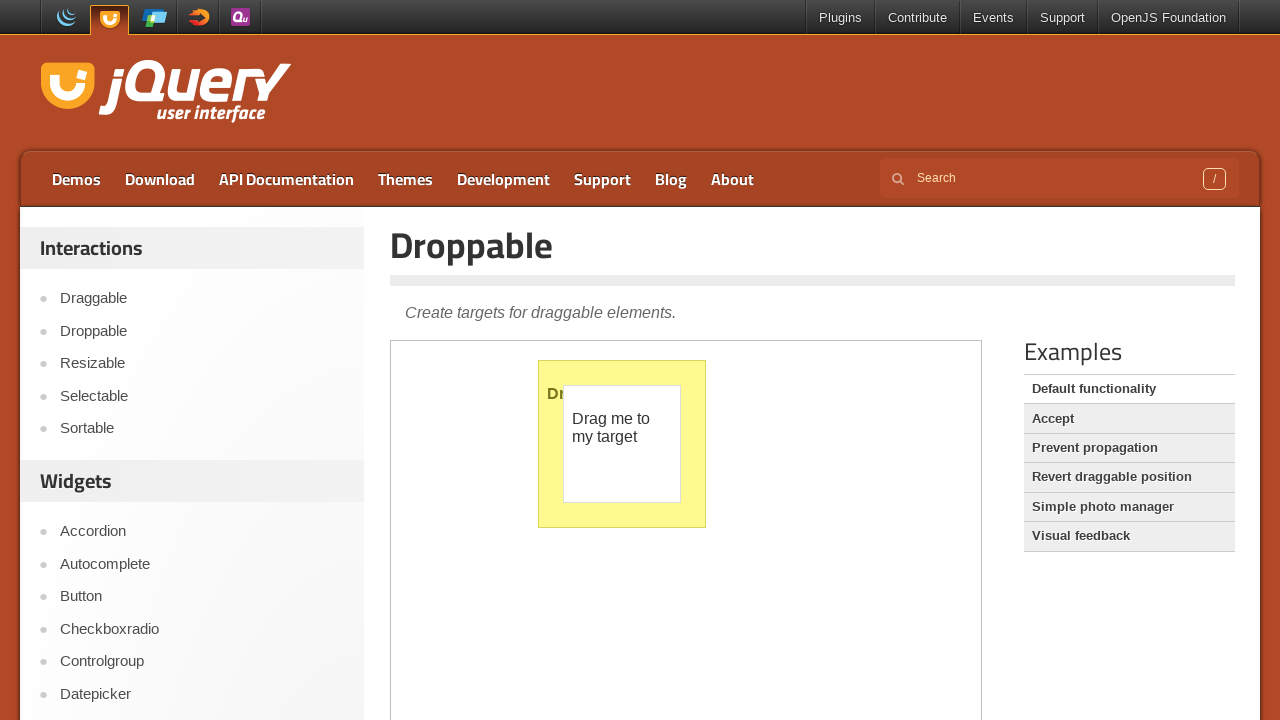